Tests the Selenium documentation site by navigating to the Documentation page, selecting the Kotlin tab in a code snippet, using the search functionality to search for "wait", then clearing and searching for "explicit", and clicking the first search result.

Starting URL: https://www.selenium.dev/

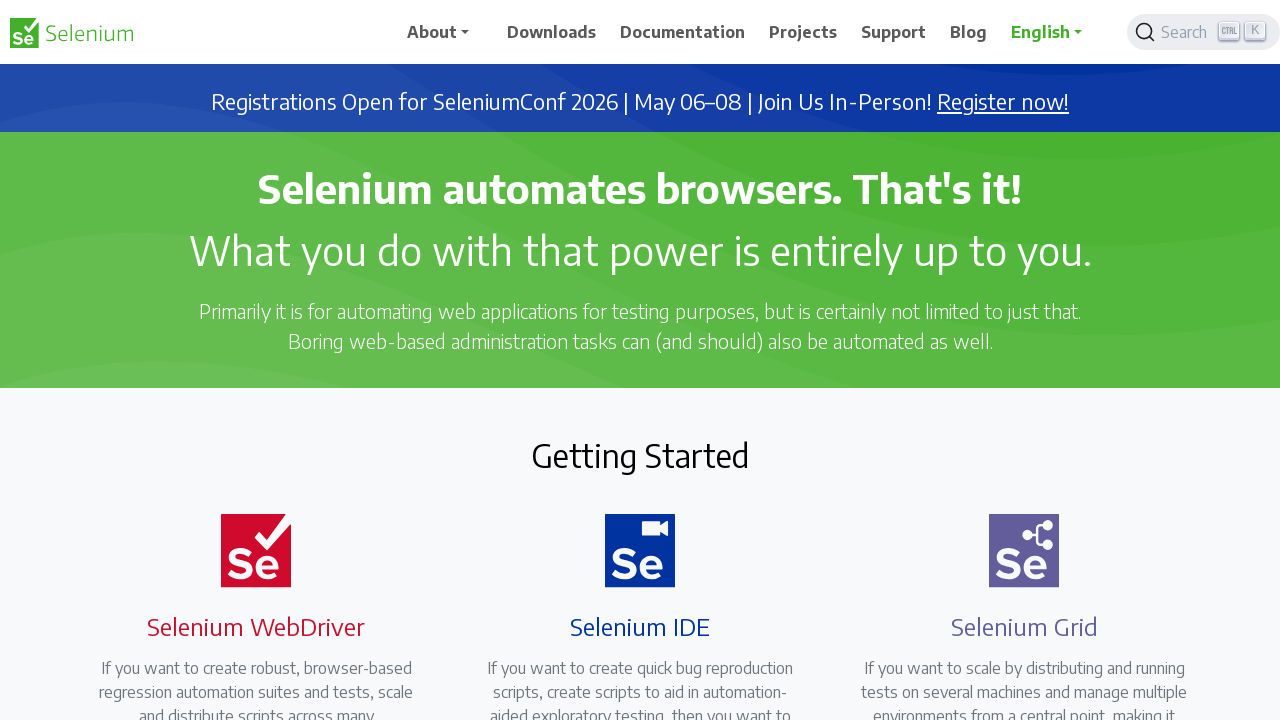

Clicked on Documentation link in main menu at (683, 32) on a:has-text('Documentation')
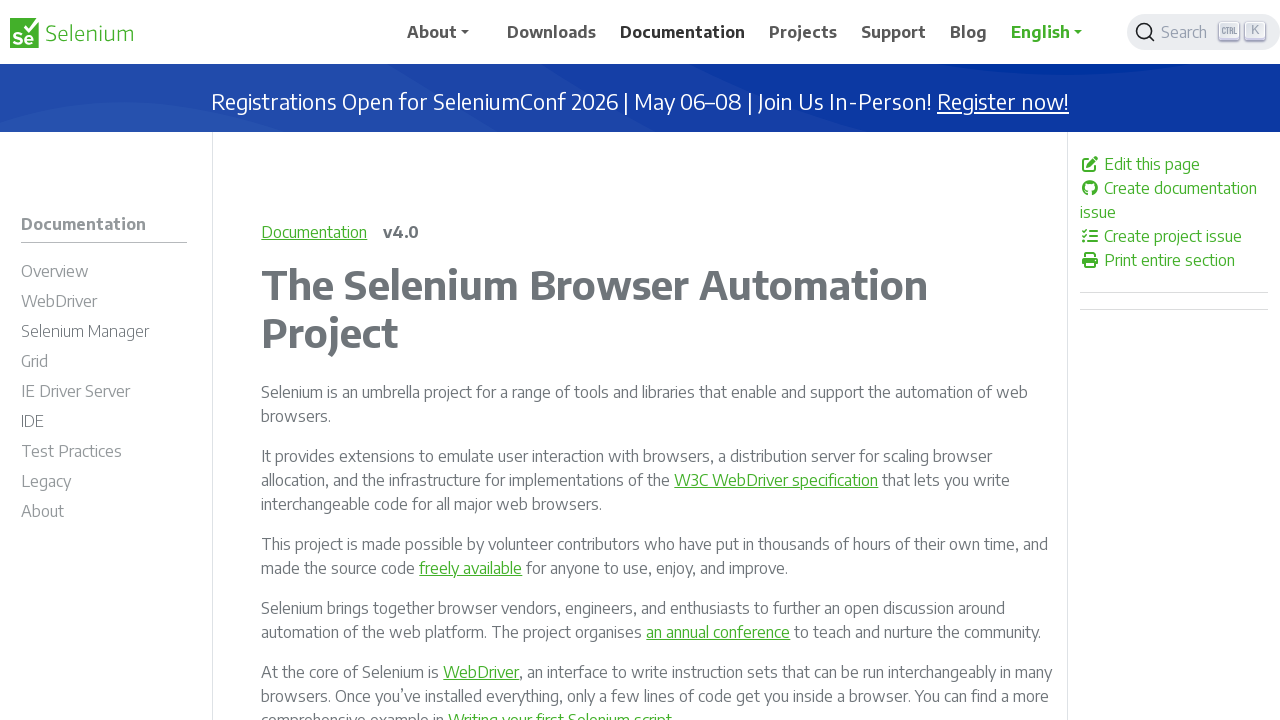

Documentation page loaded with Kotlin tab available
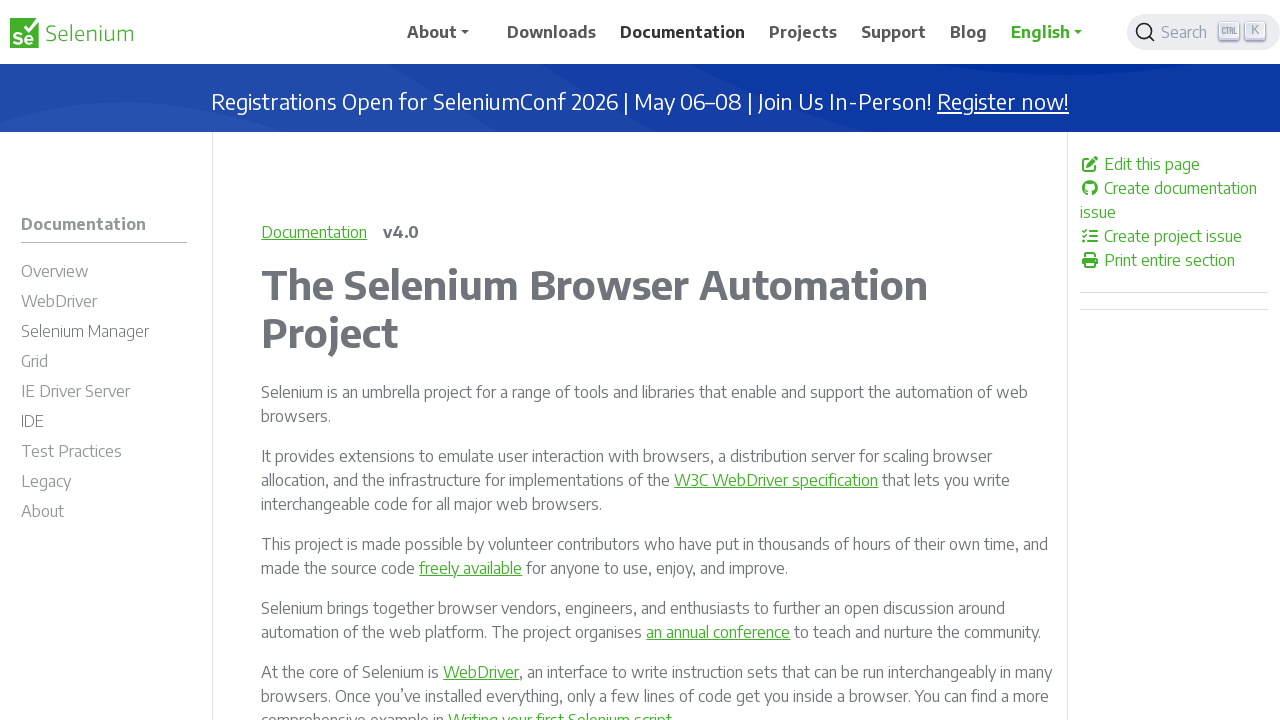

Clicked on Kotlin tab in code snippet at (697, 361) on button:has-text('Kotlin')
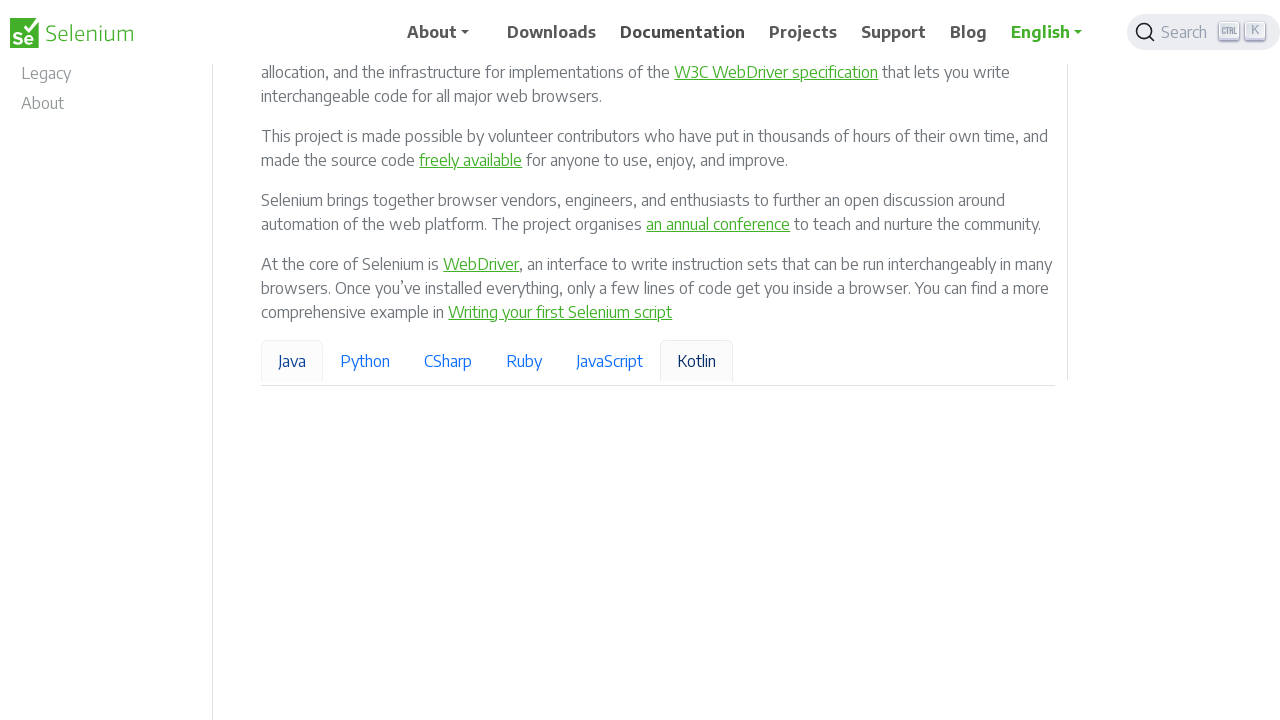

Clicked on search button in top right corner at (1204, 32) on button.DocSearch
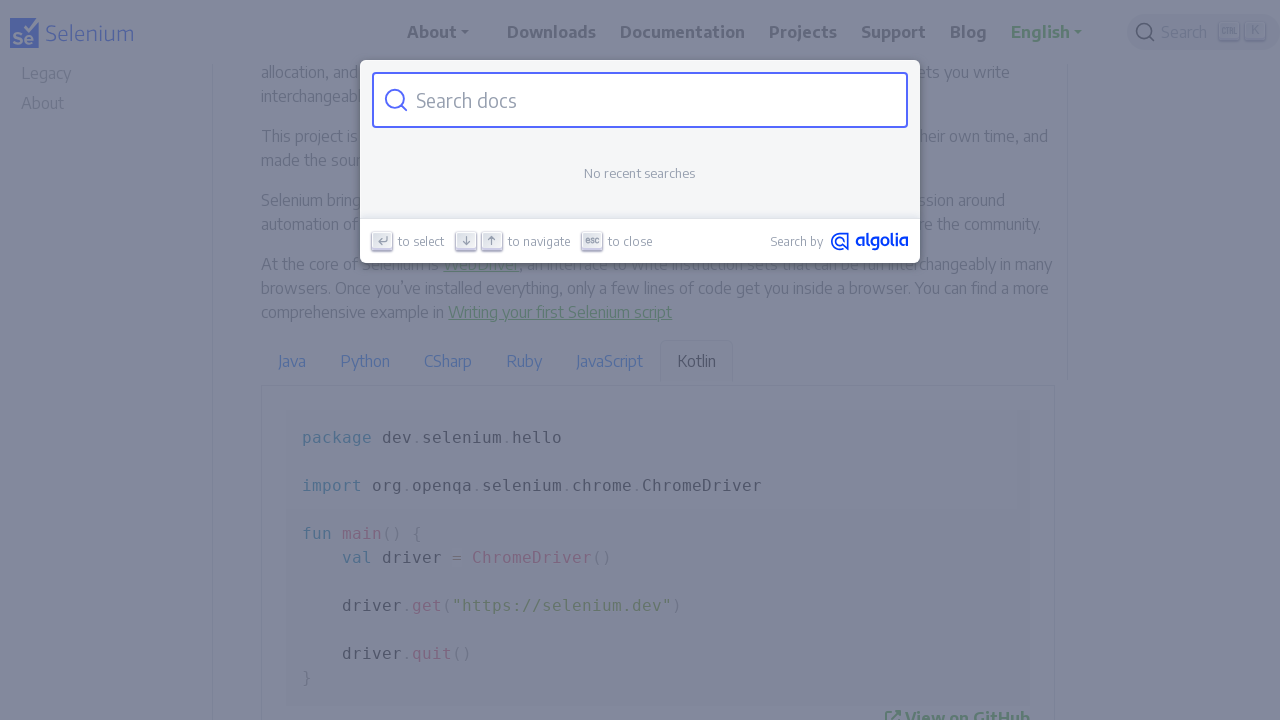

Search modal loaded
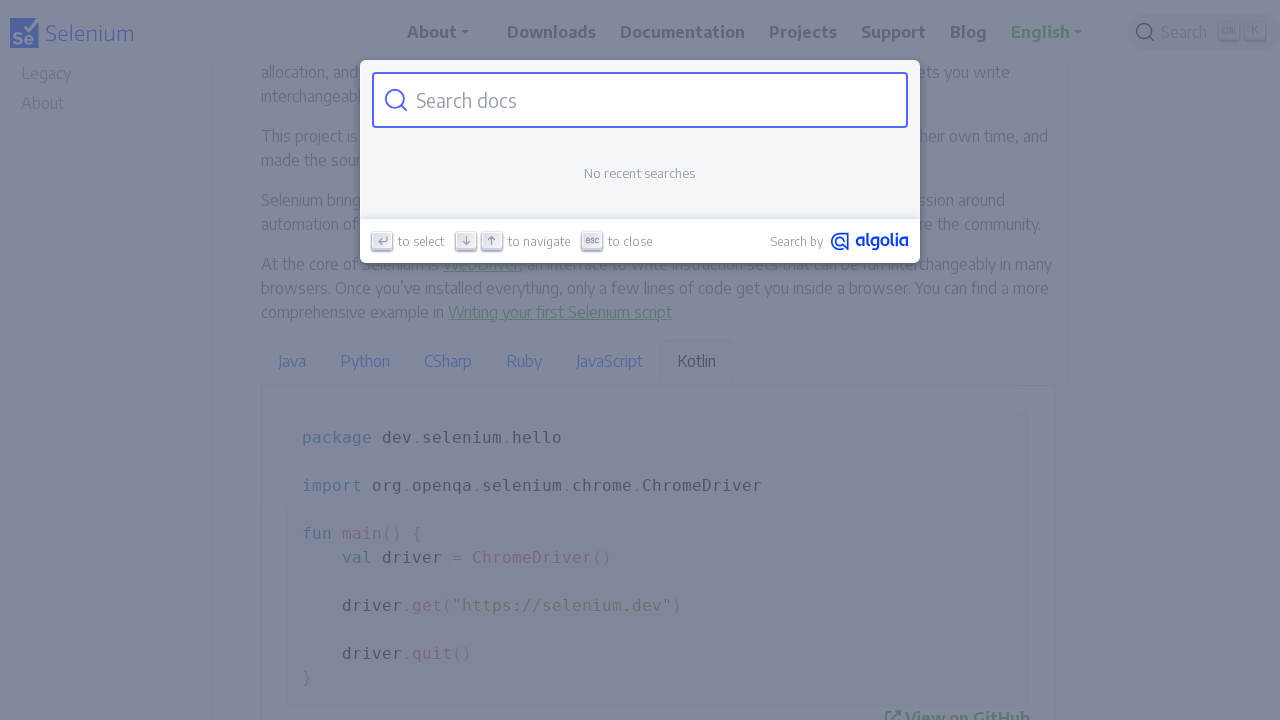

Entered 'wait' in search field on input.DocSearch-Input
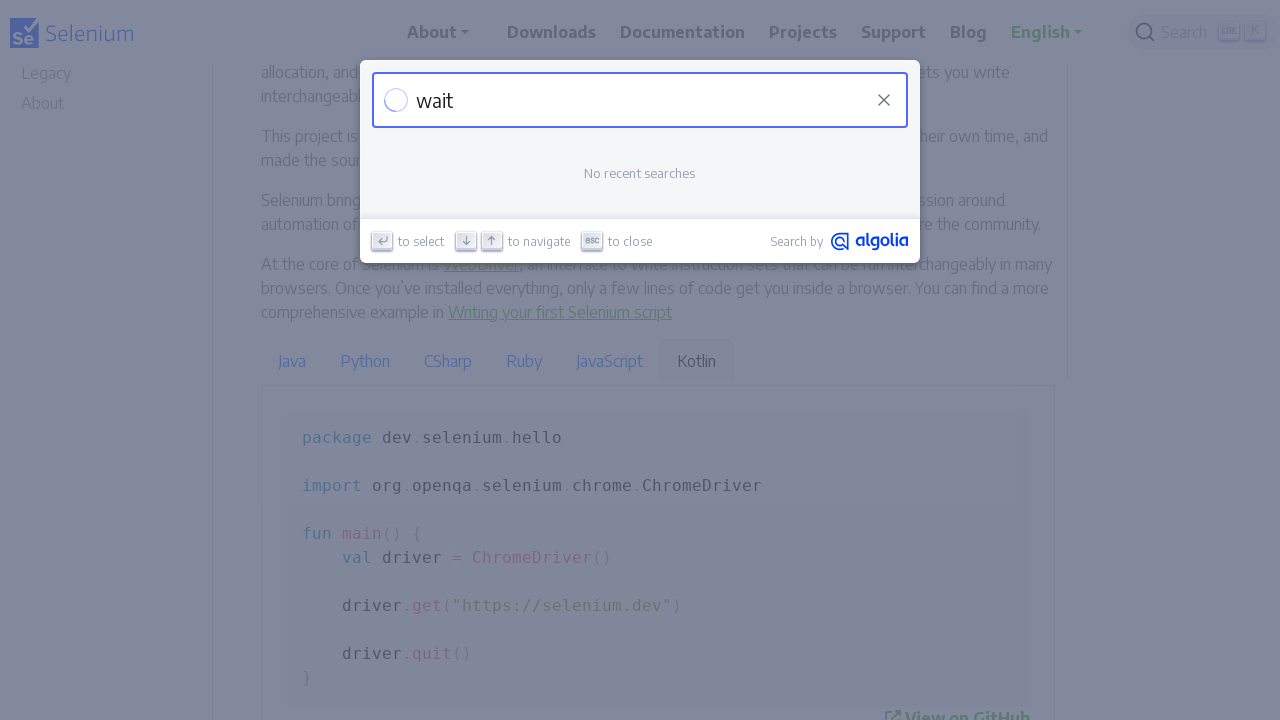

Cleared search field on input.DocSearch-Input
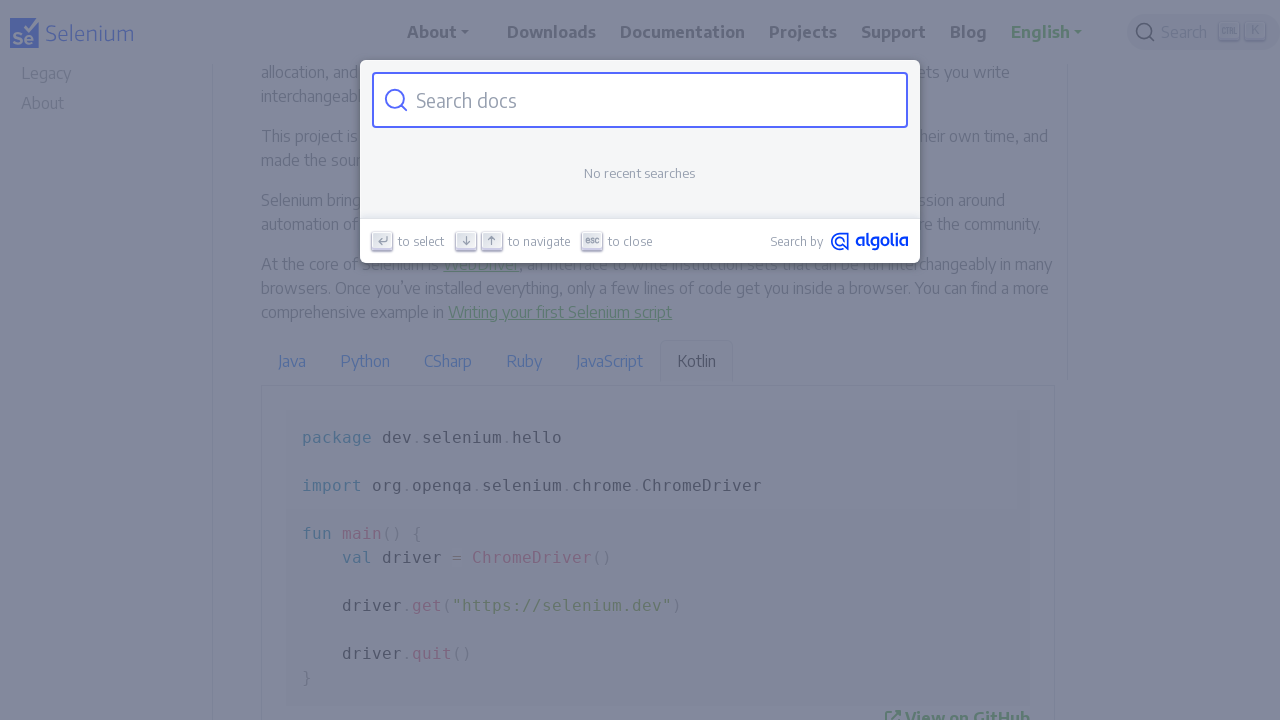

Entered 'explicit' in search field on input.DocSearch-Input
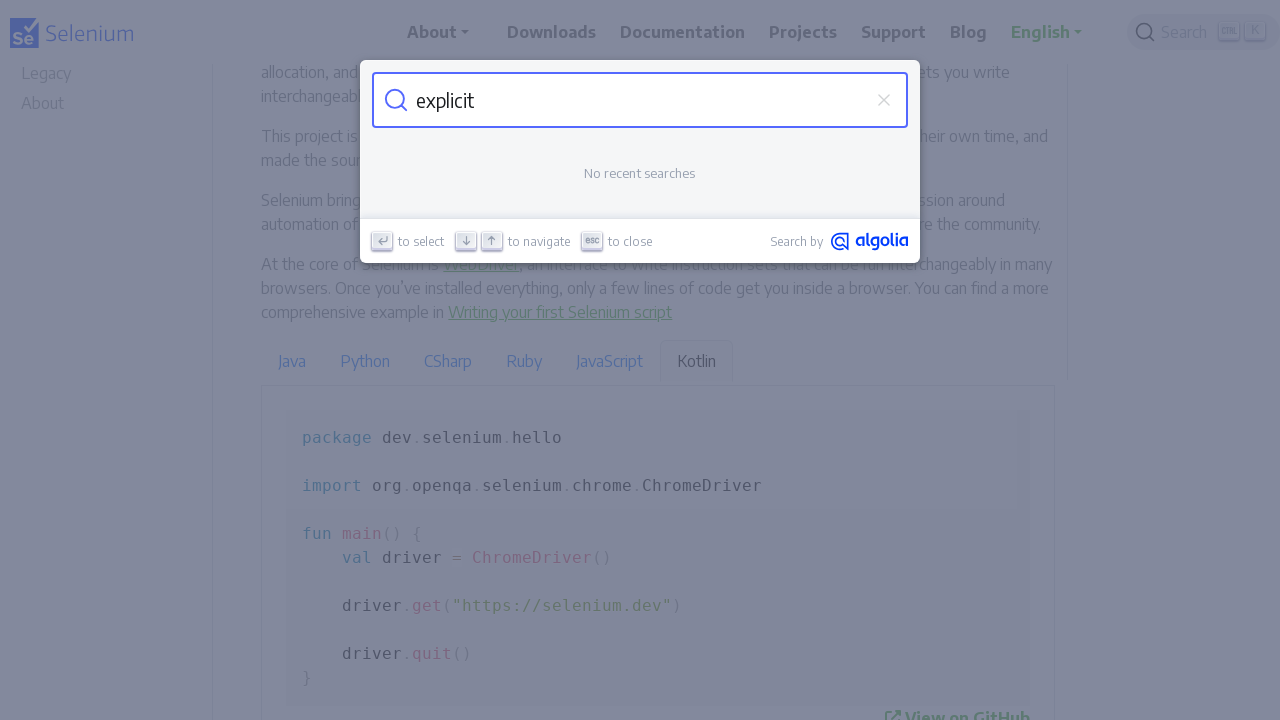

Search results for 'explicit' loaded
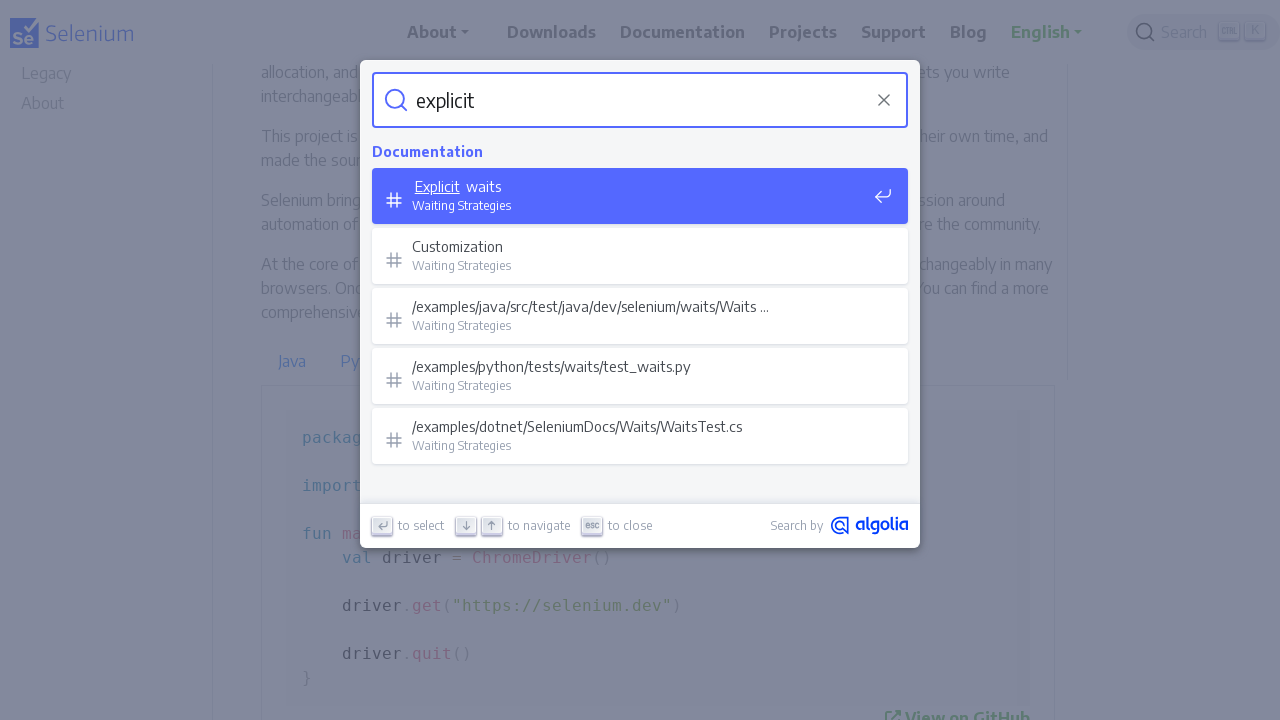

Clicked on first search result at (640, 198) on .DocSearch-Hit >> nth=0
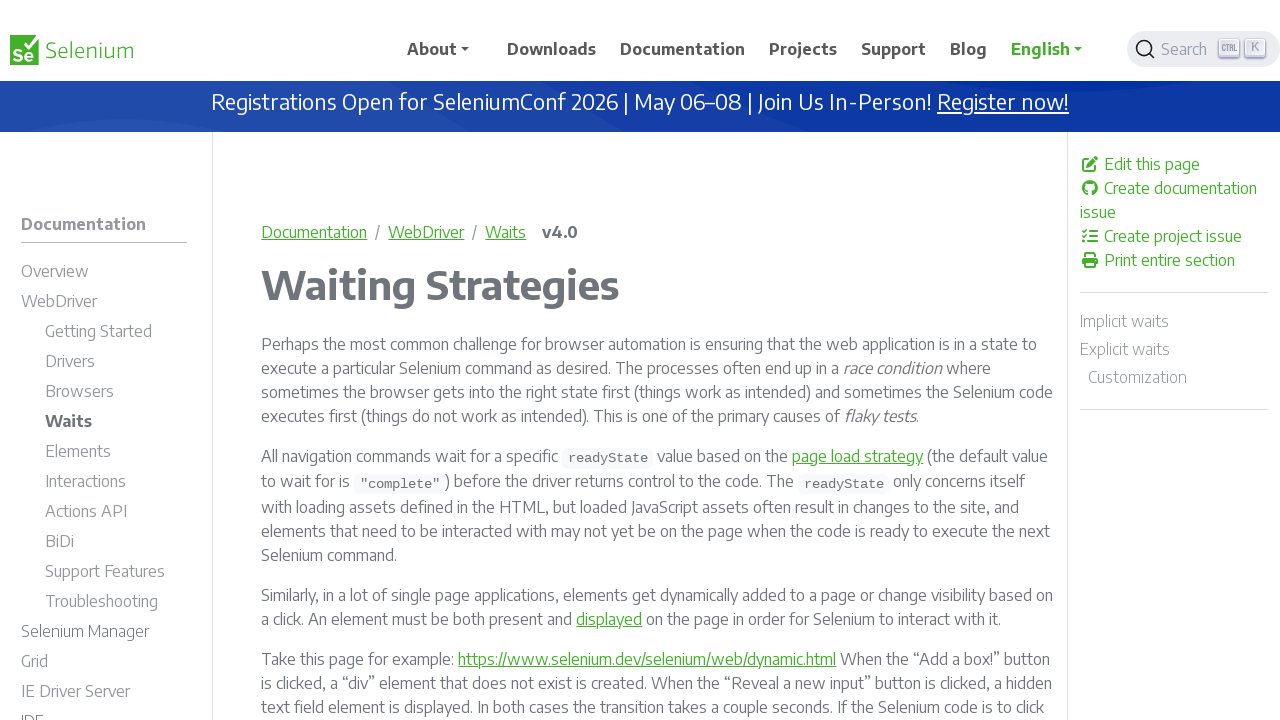

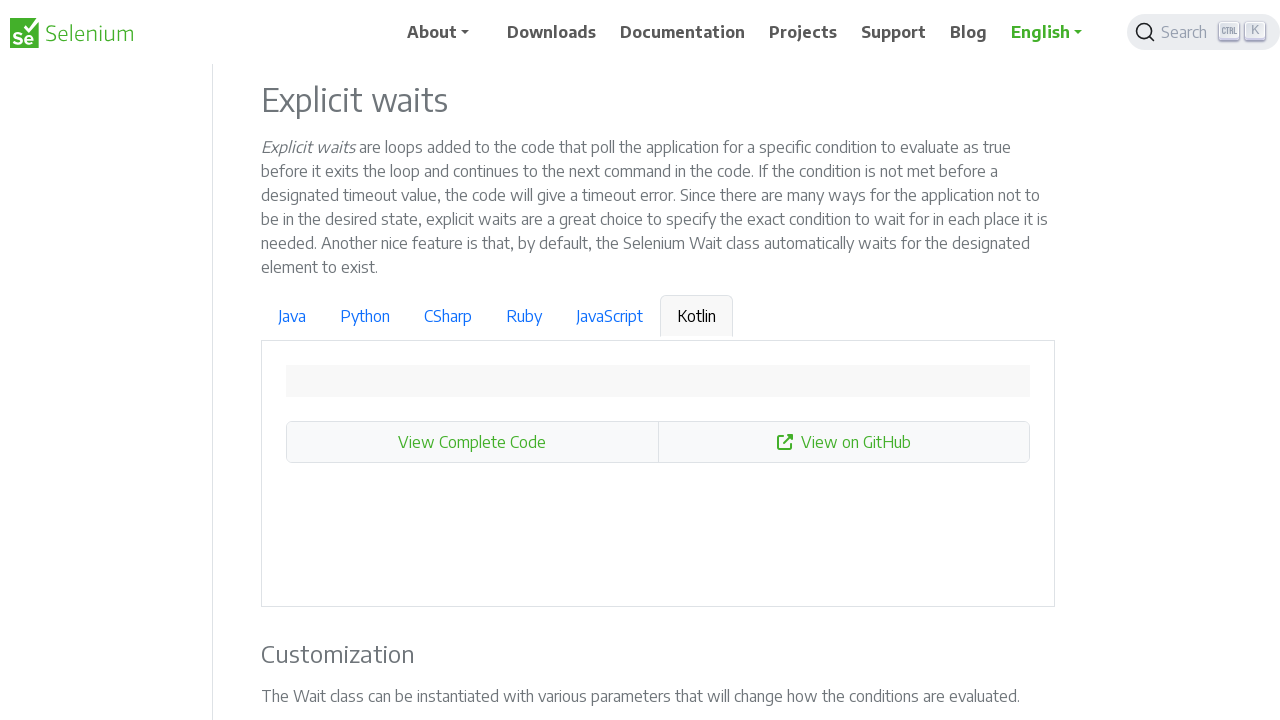